Tests file upload functionality on a registration form by uploading an image file to the file input element

Starting URL: http://demo.automationtesting.in/Register.html

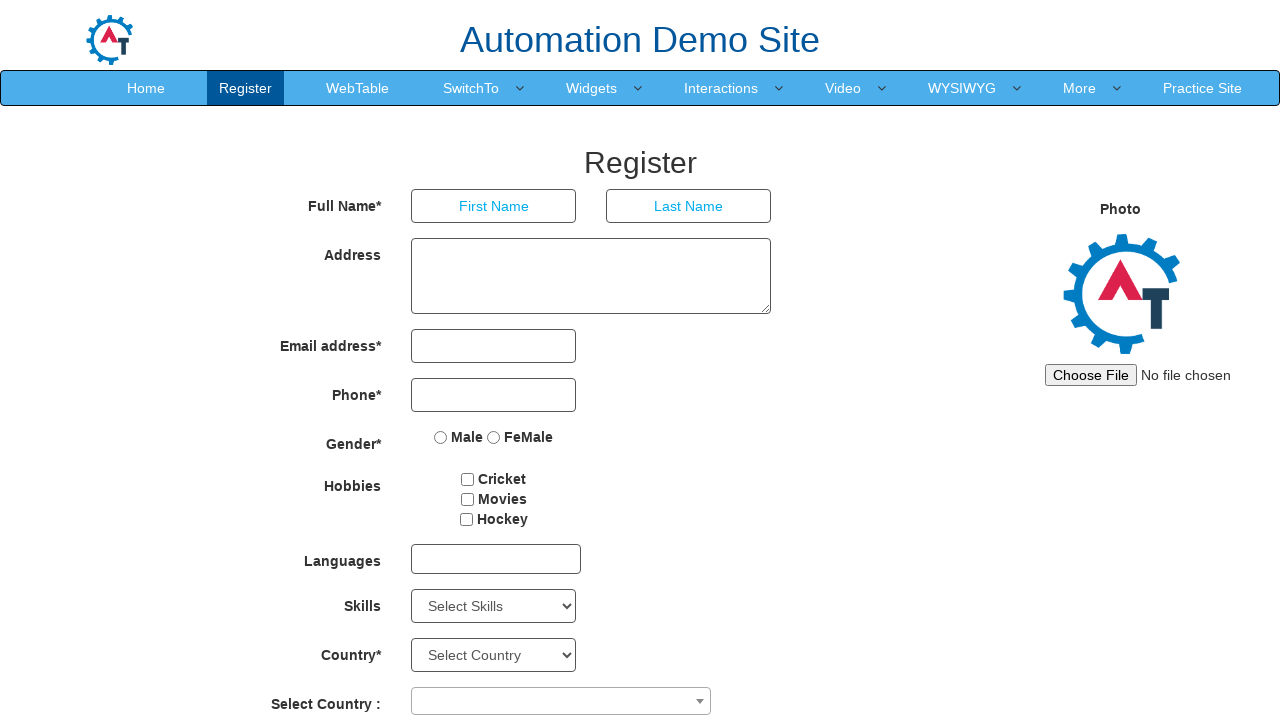

Created temporary test image file for upload
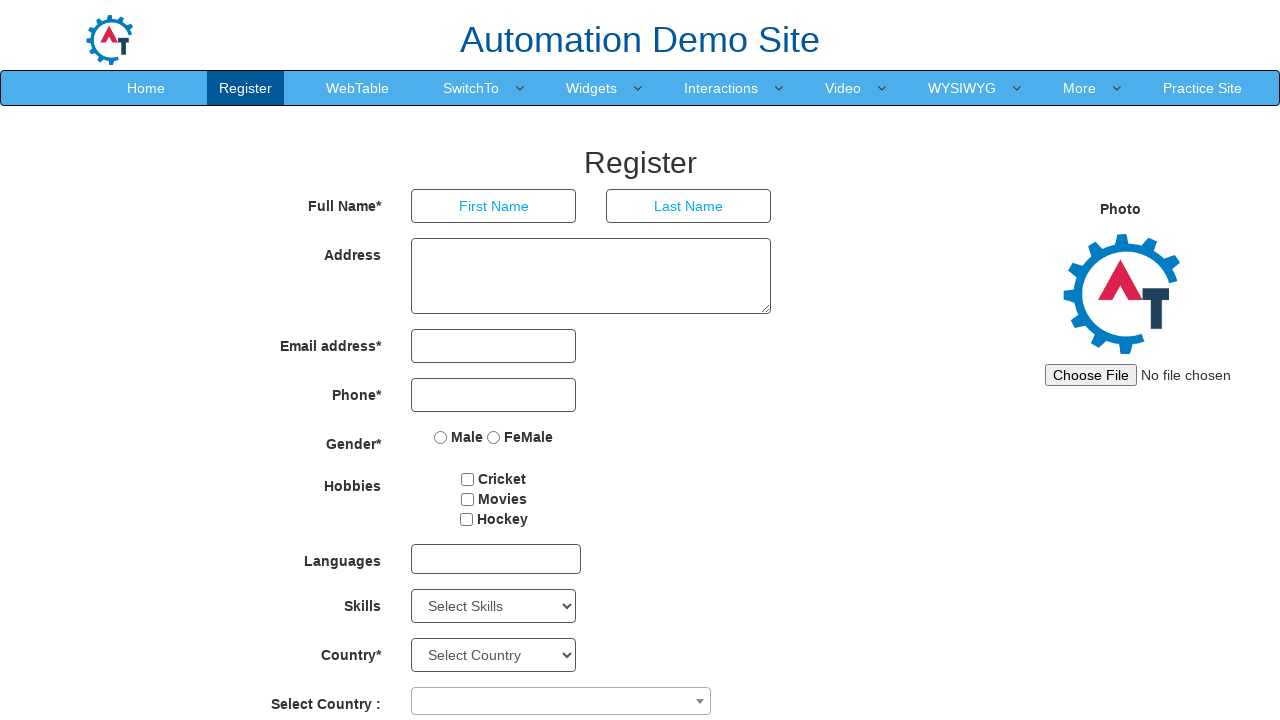

Uploaded image file to file input element #imagesrc
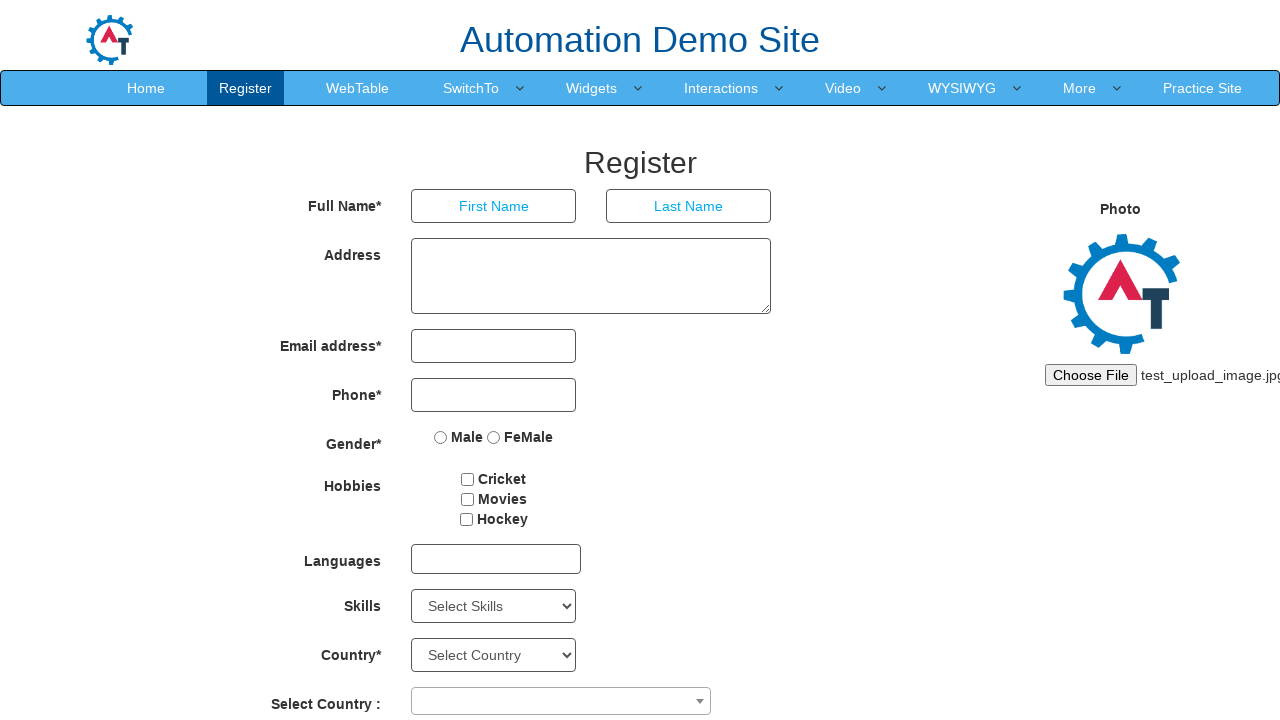

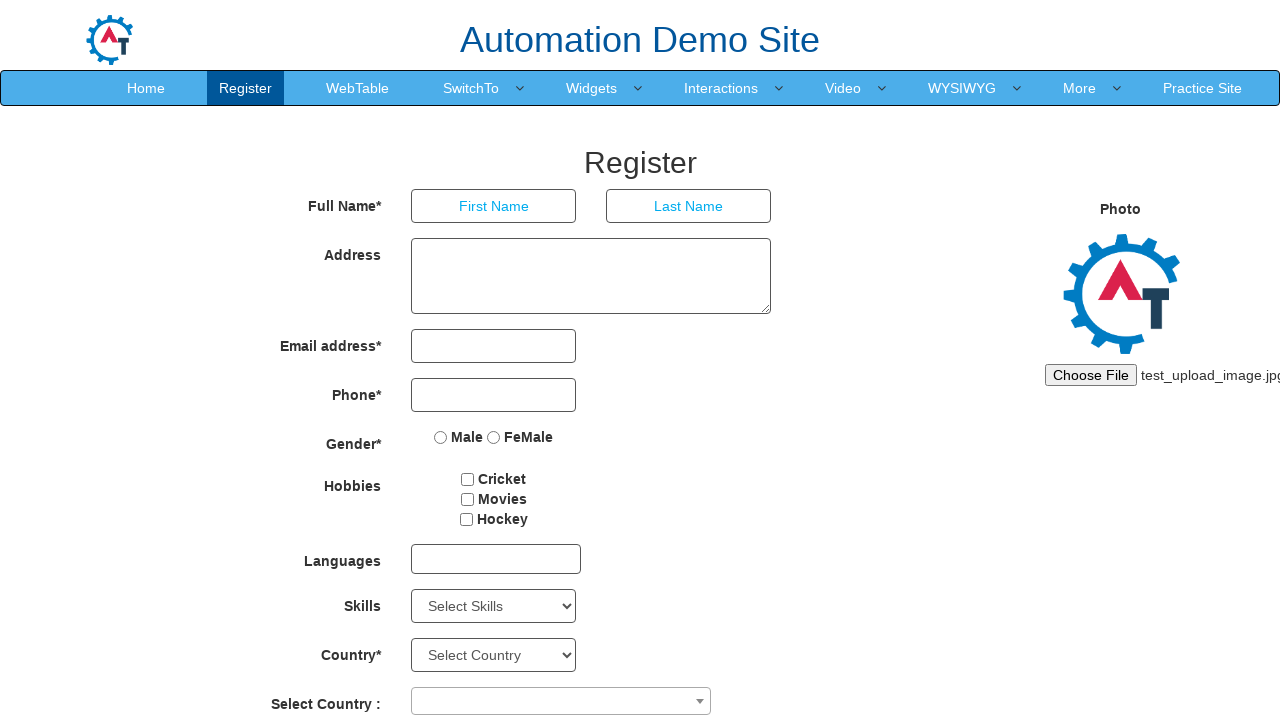